Verifies that discount banner content is displayed on a storage unit page by checking for specific promotional text across various discount-related selectors.

Starting URL: https://app.storagely.io/storagelyselfstorage/storage-units/north-carolina/winston-salem/west-3rd-street

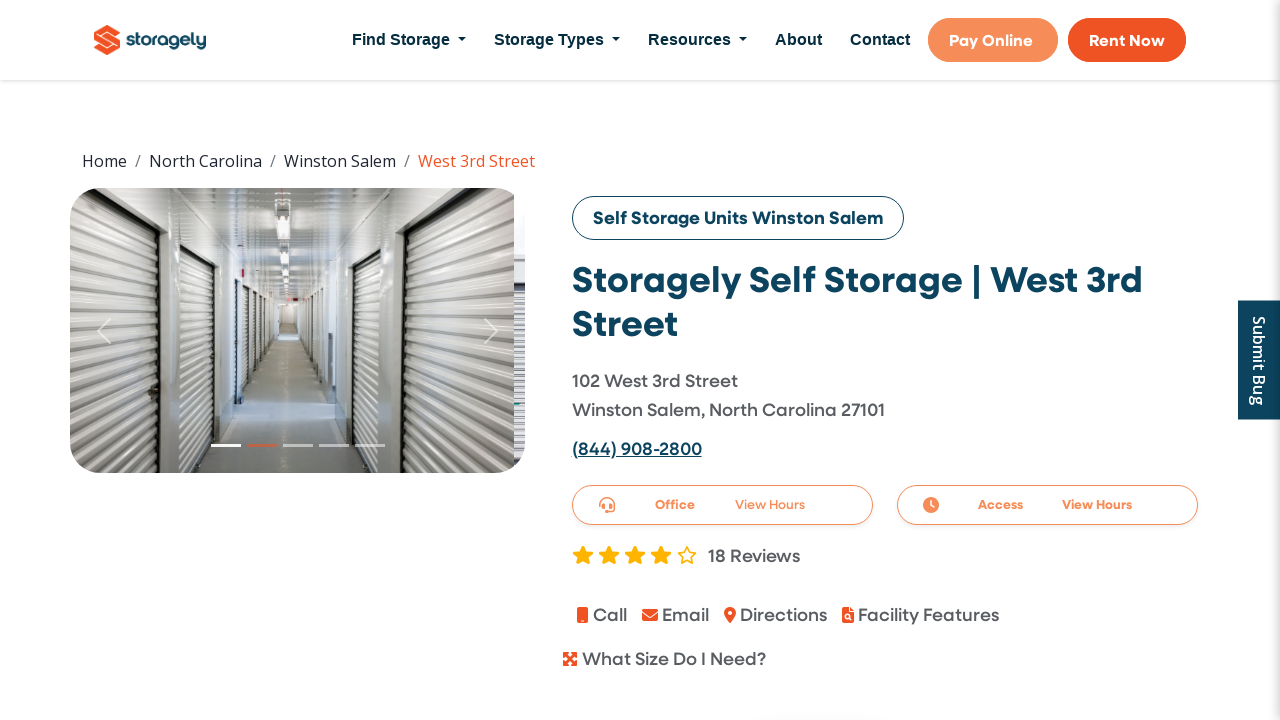

Page fully loaded (domcontentloaded state)
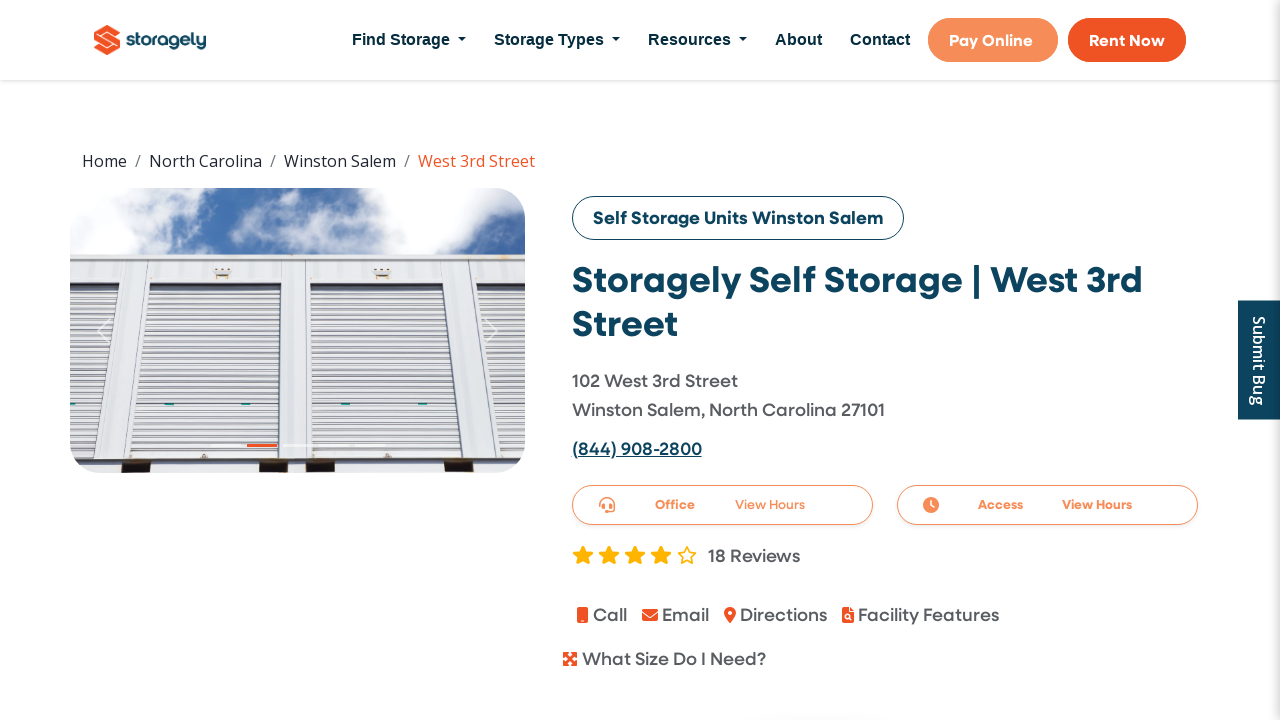

Waited 2 seconds for discount elements to load
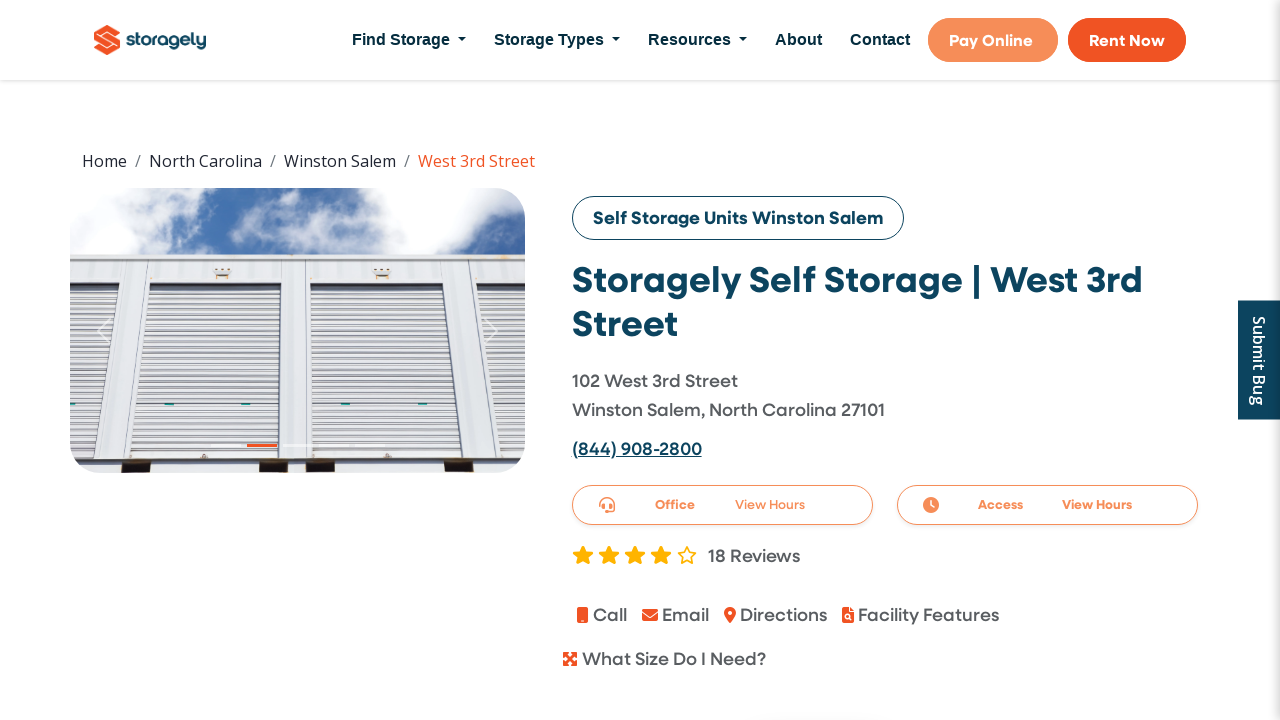

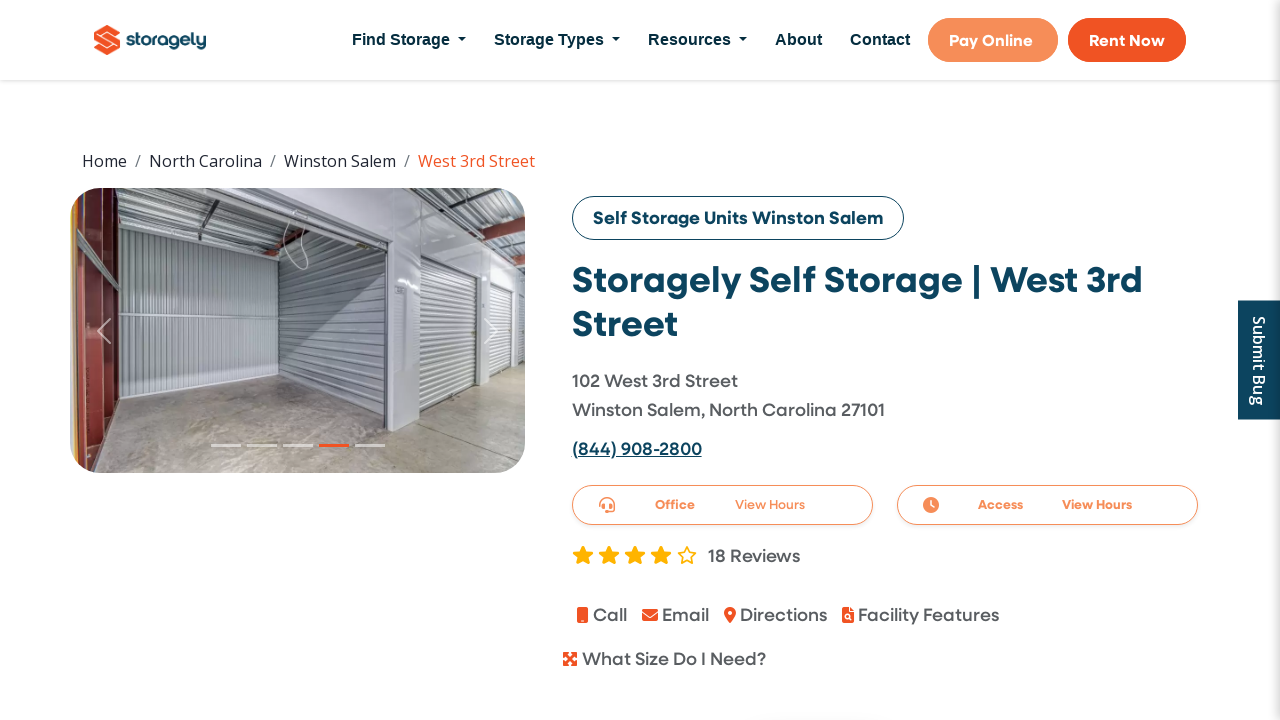